Tests successful login with valid credentials and verifies the welcome message

Starting URL: https://front.serverest.dev/login

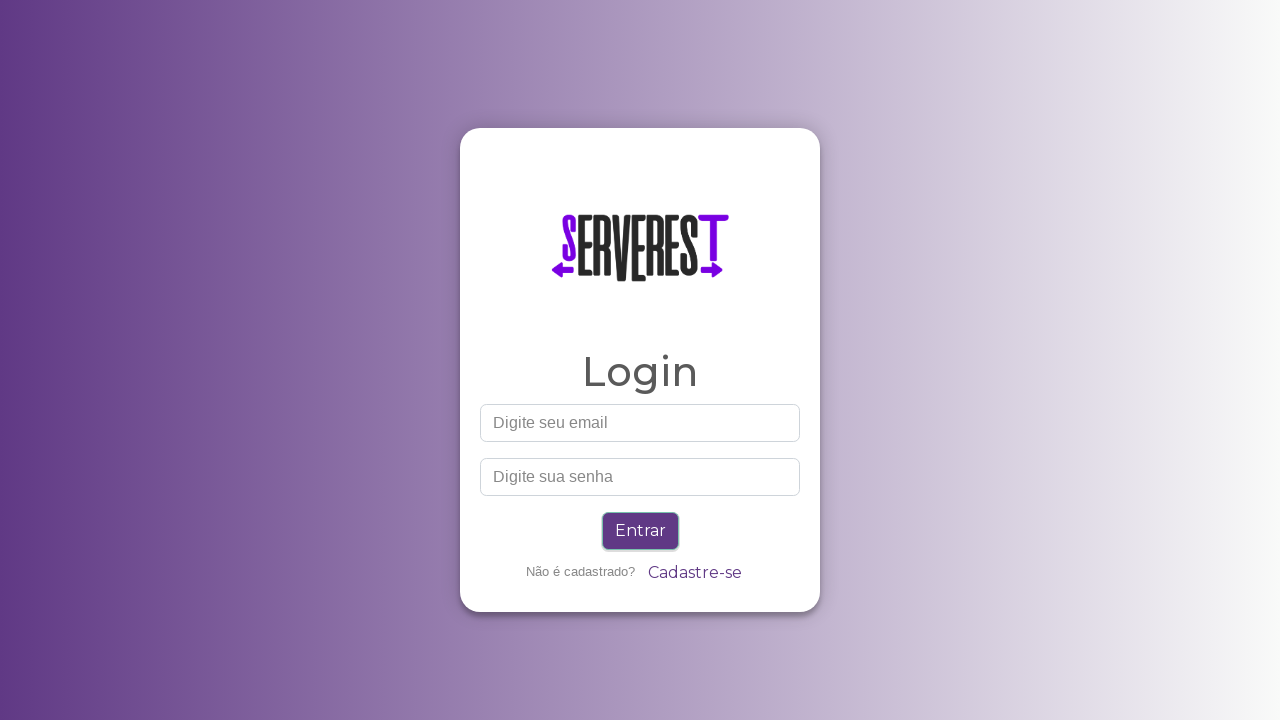

Filled email field with 'testuser@example.com' on #email
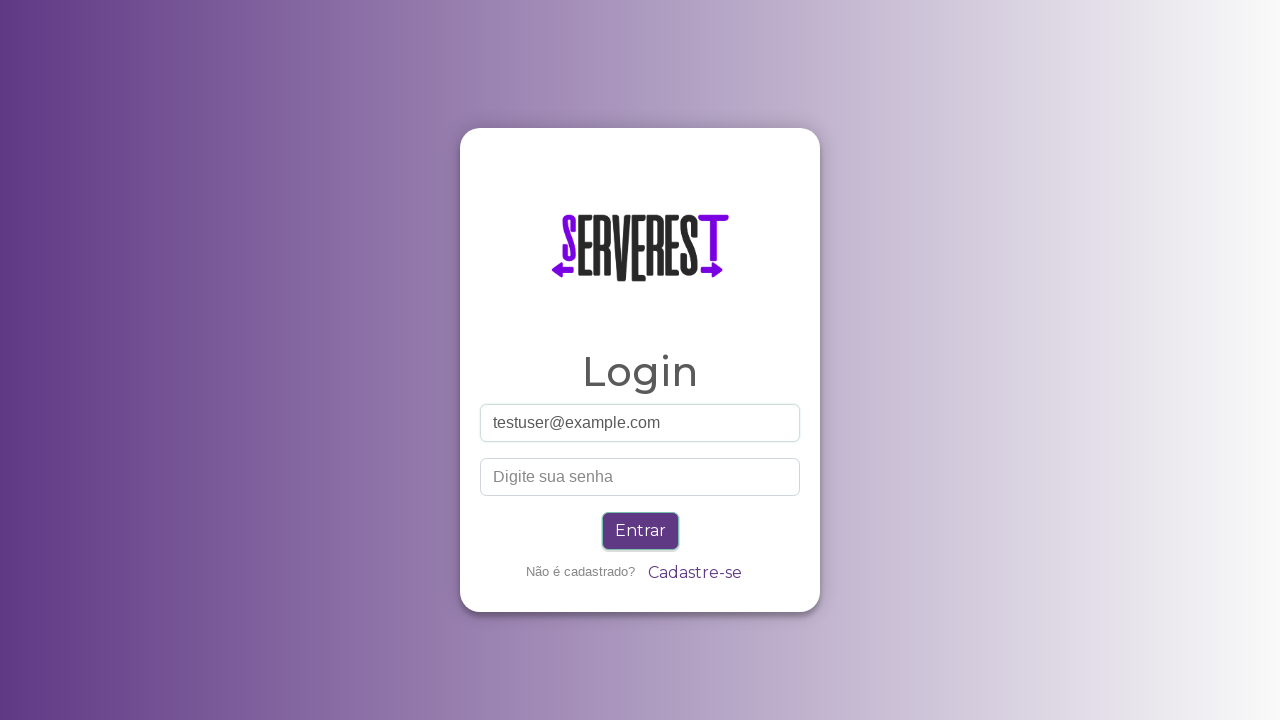

Filled password field with credentials on #password
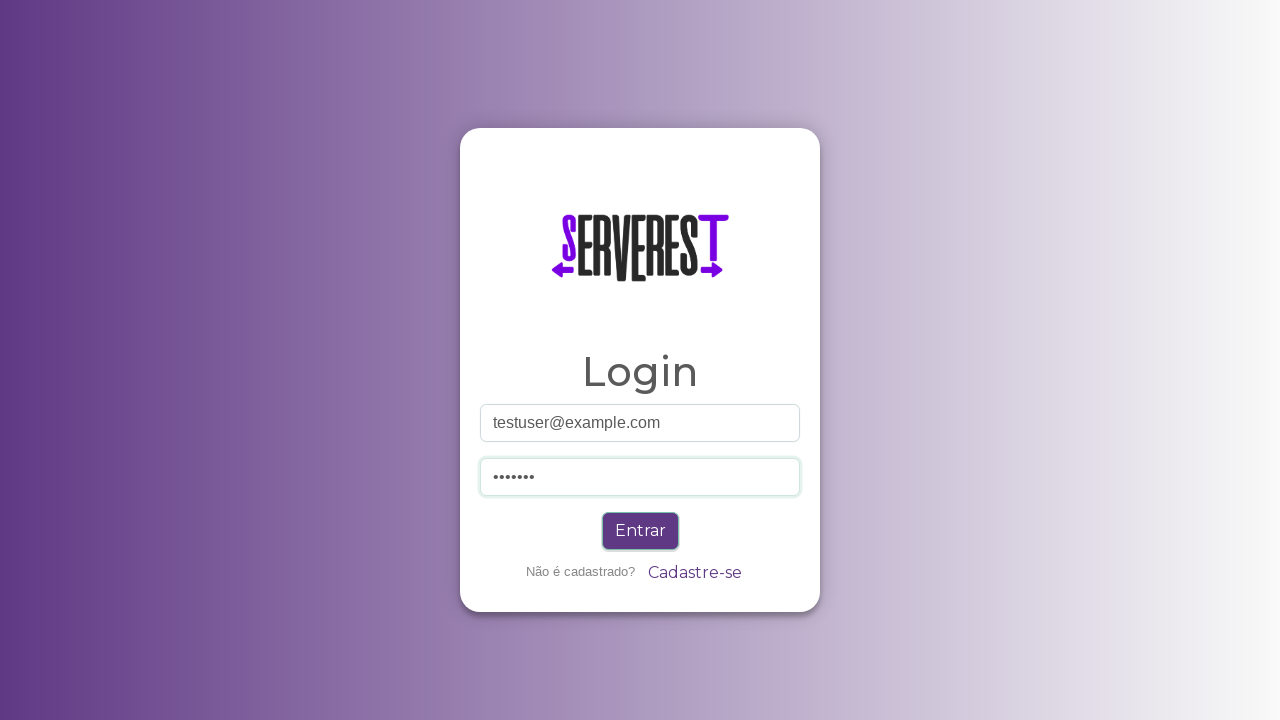

Clicked login button to submit credentials at (640, 531) on .btn-primary
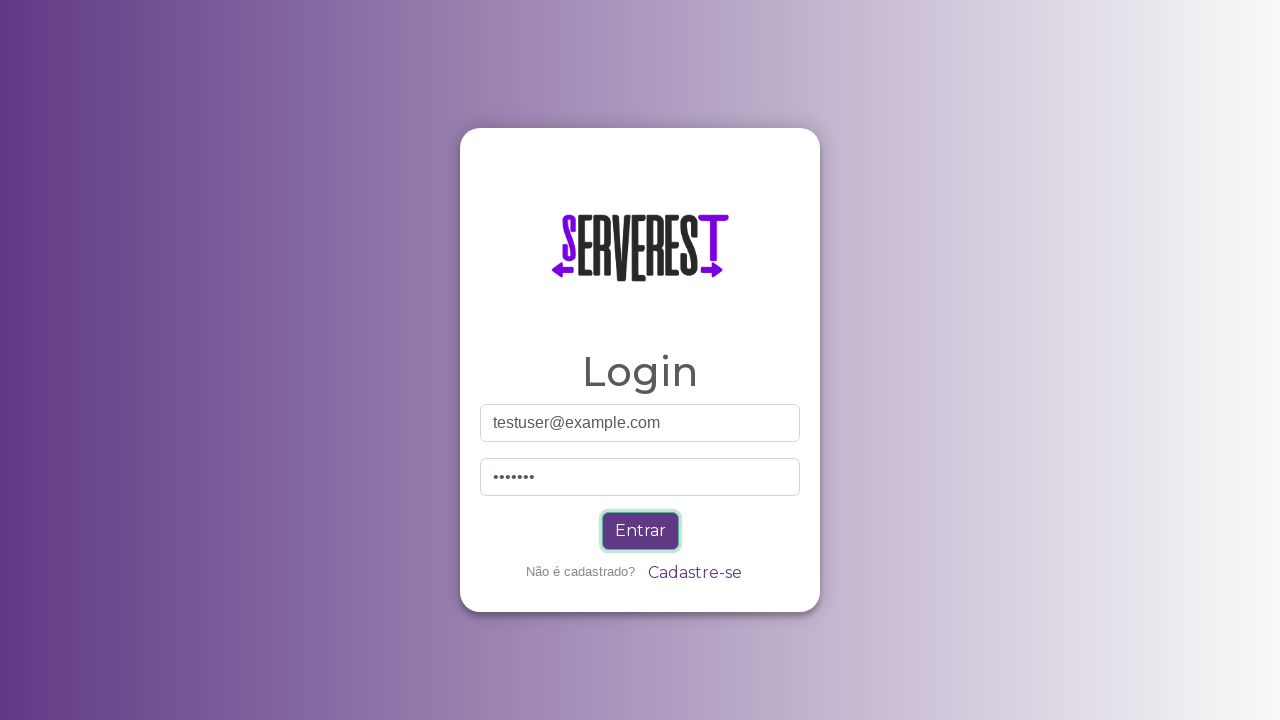

Welcome page loaded - h1 header appeared
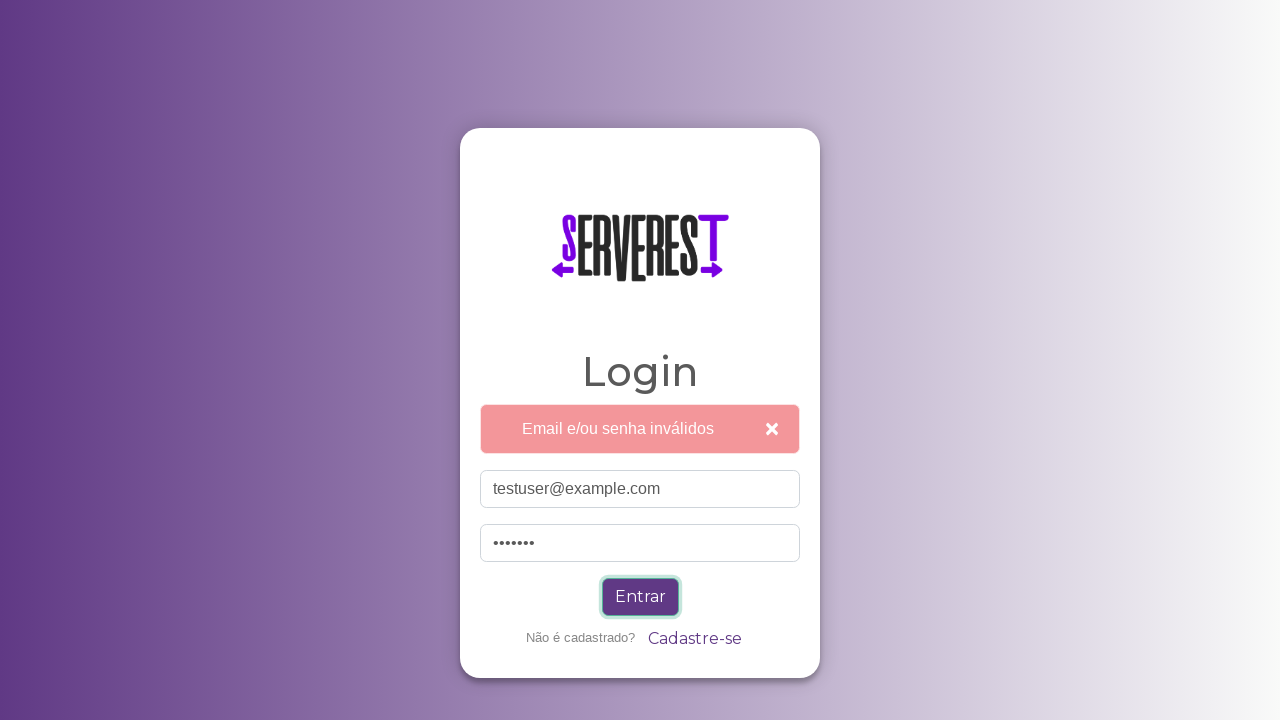

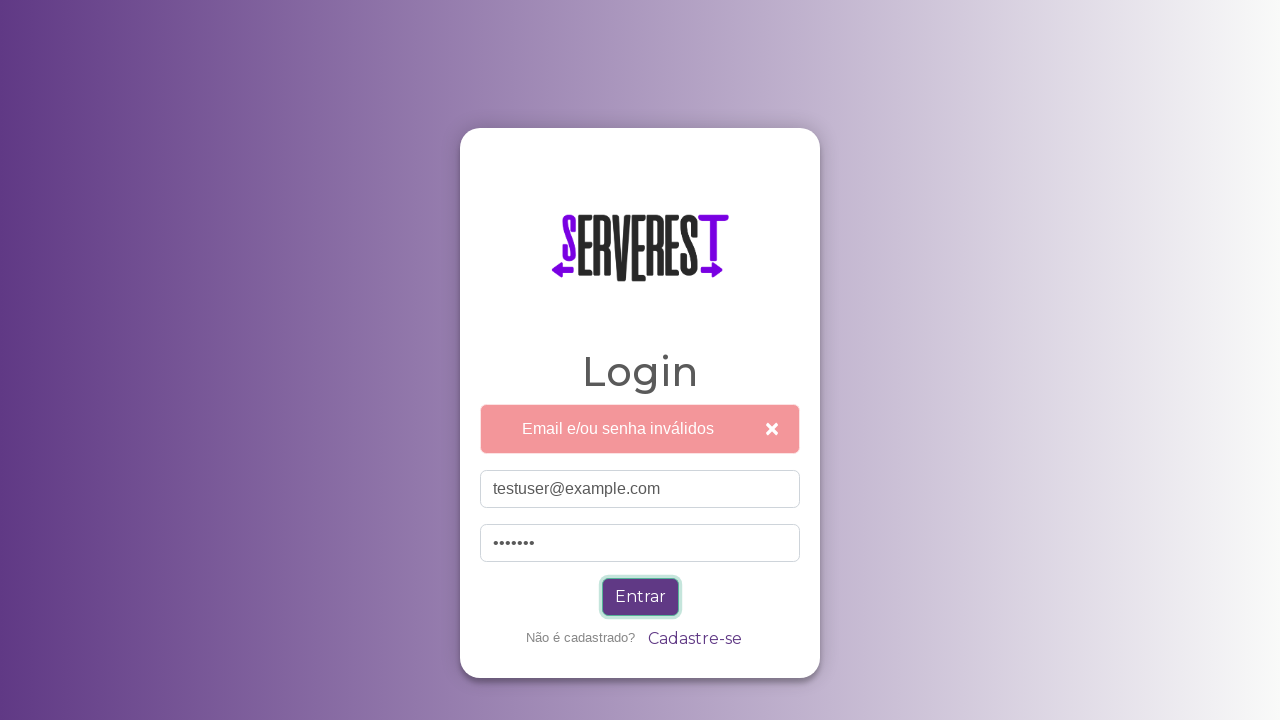